Tests JavaScript-based scrolling functionality by scrolling to the bottom of the OrangeHRM demo page using JavaScript execution.

Starting URL: https://opensource-demo.orangehrmlive.com/

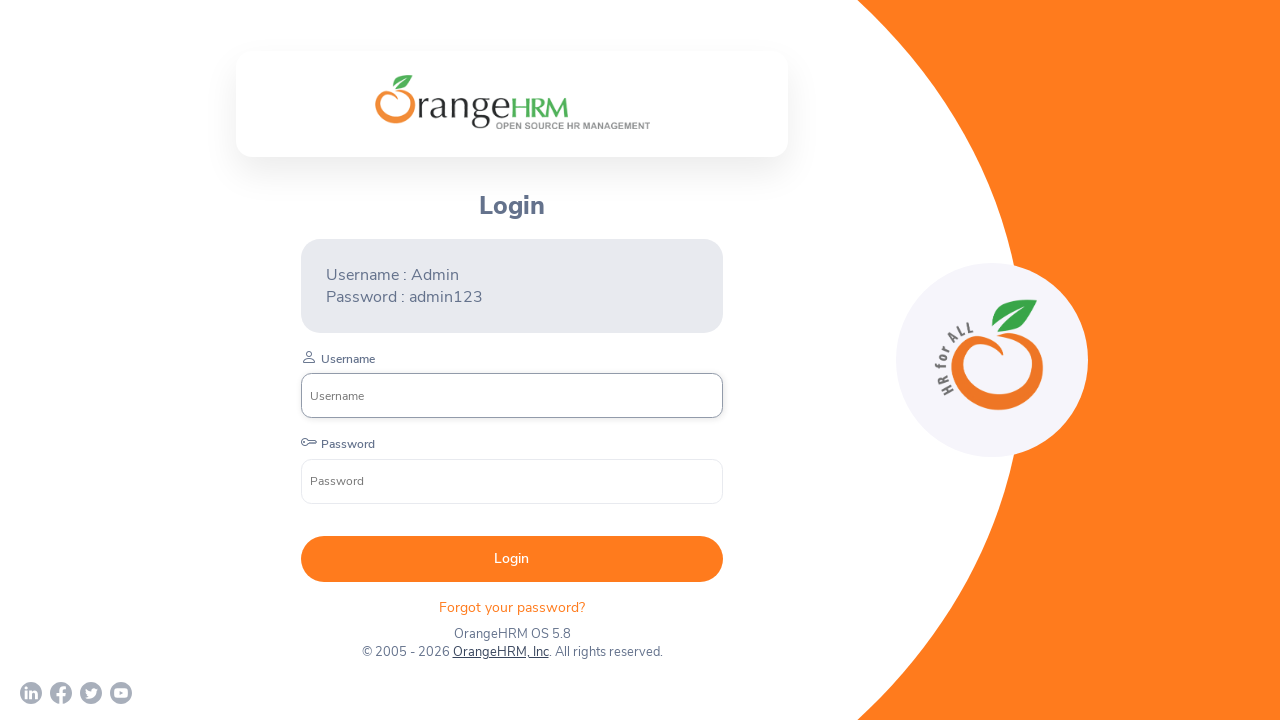

Executed JavaScript to scroll to bottom of OrangeHRM demo page
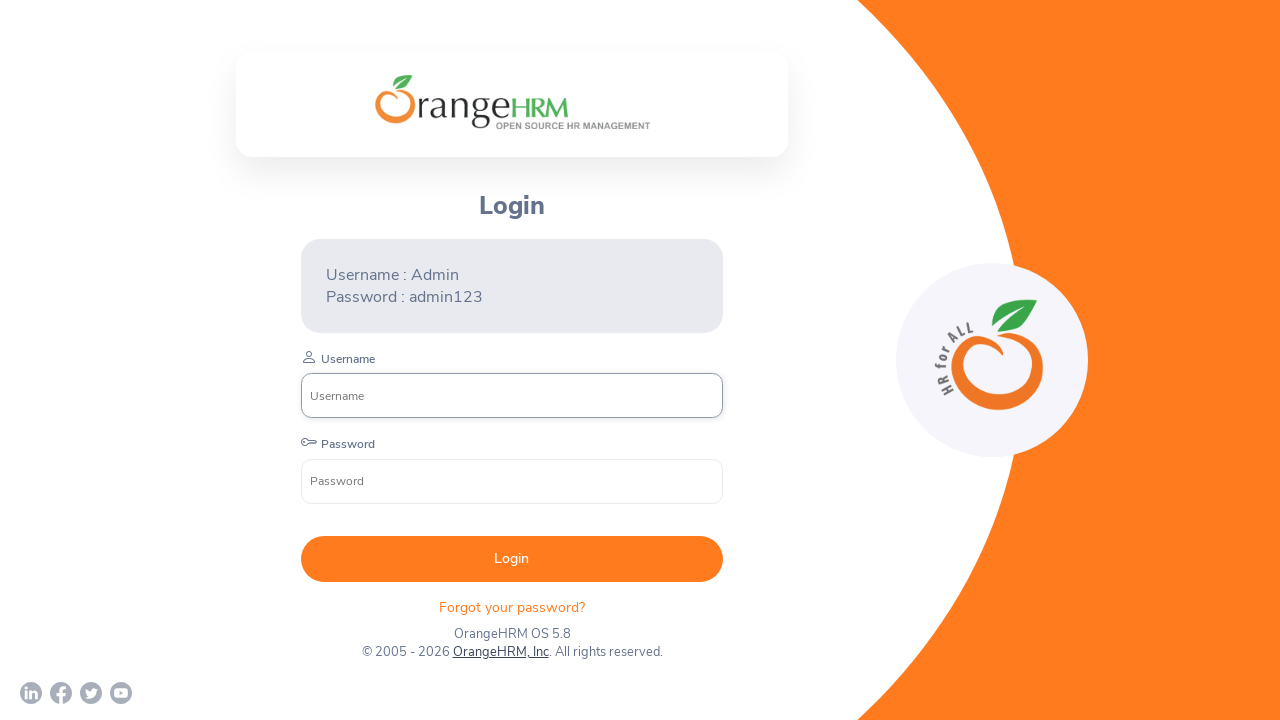

Waited 500ms for scroll animation to complete
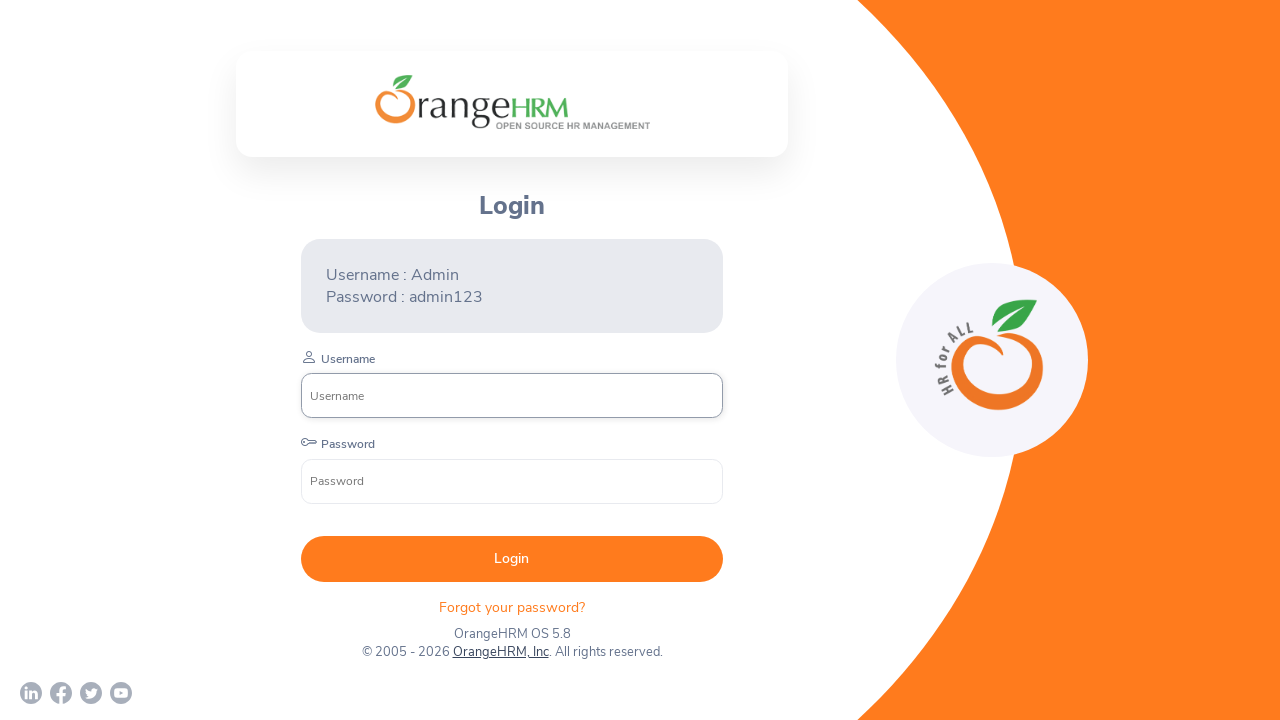

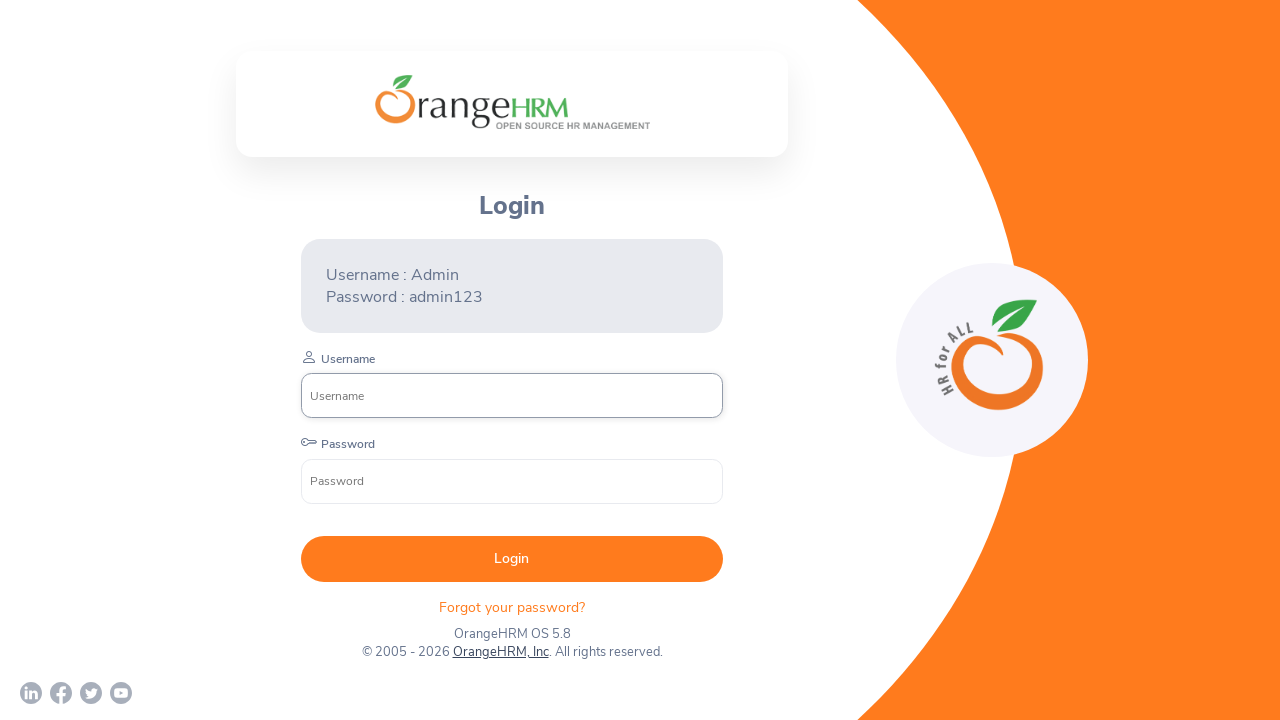